Tests the Bad Request API link that returns a 400 status code

Starting URL: https://demoqa.com

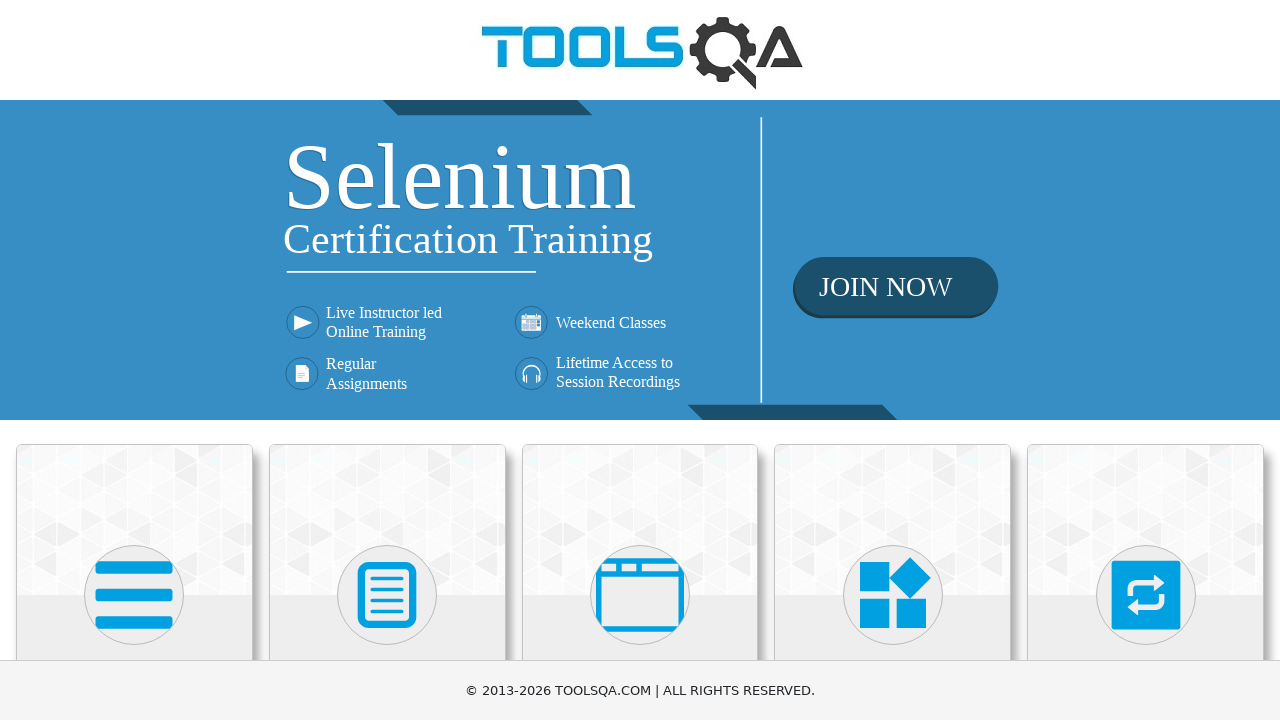

Clicked on Elements card at (134, 520) on .card:has-text('Elements')
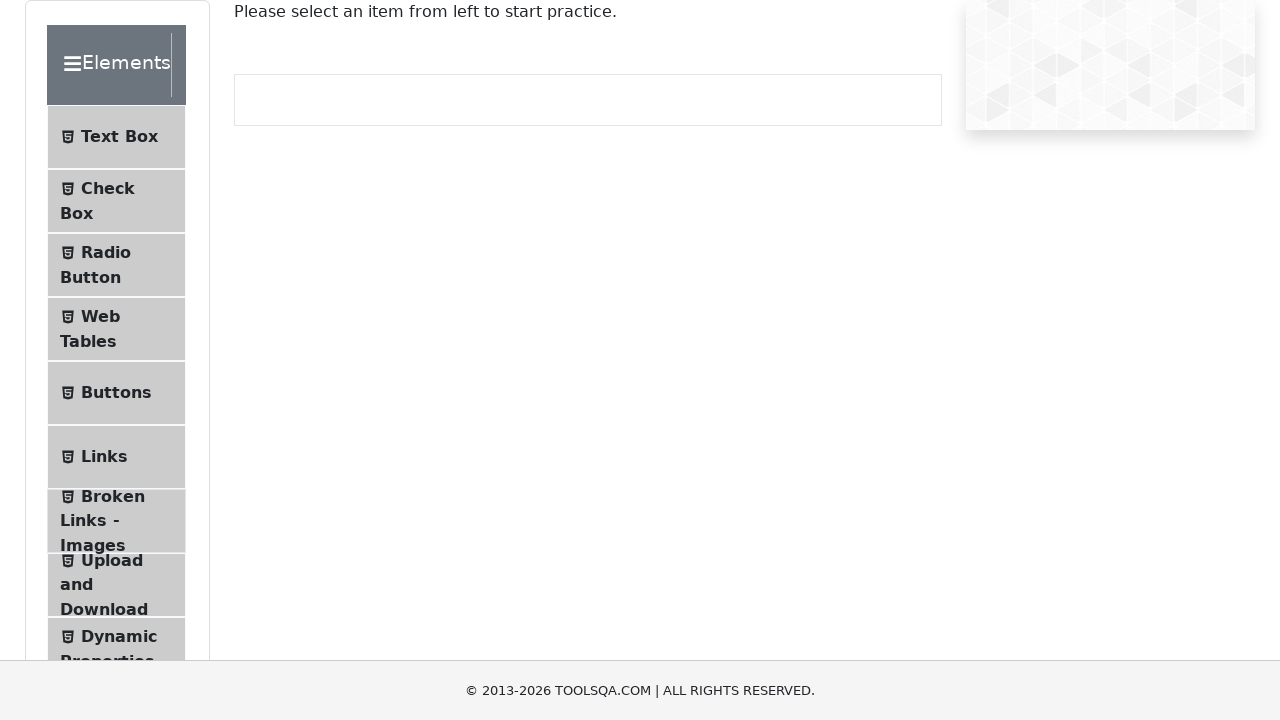

Clicked on Links menu item at (104, 457) on .menu-list >> text=Links
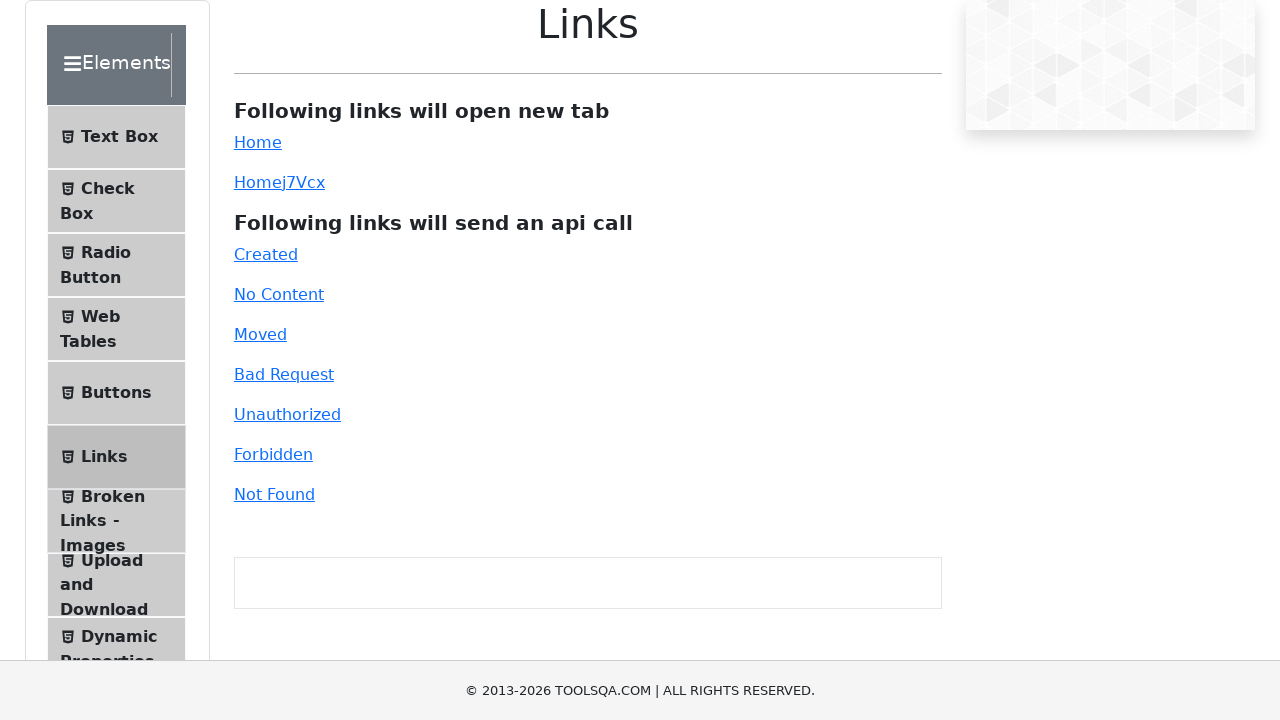

Clicked on Bad Request link at (284, 374) on #bad-request
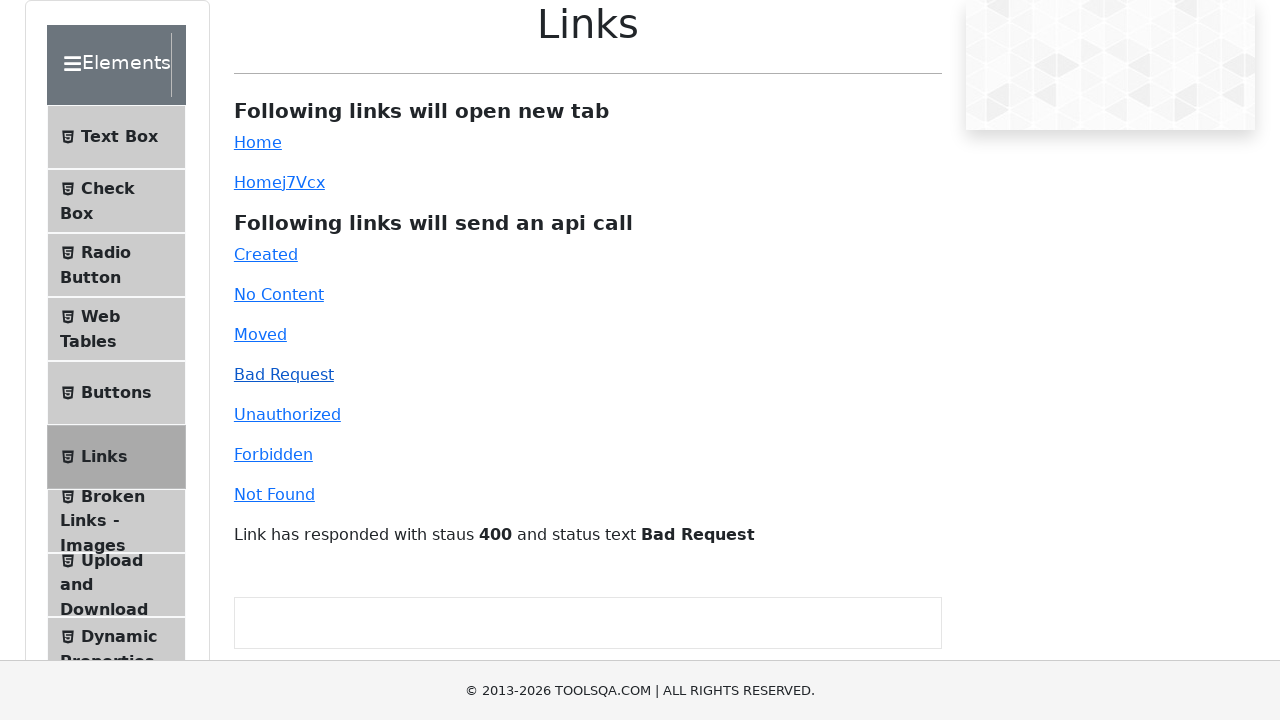

Bad Request API link returned 400 status code response message loaded
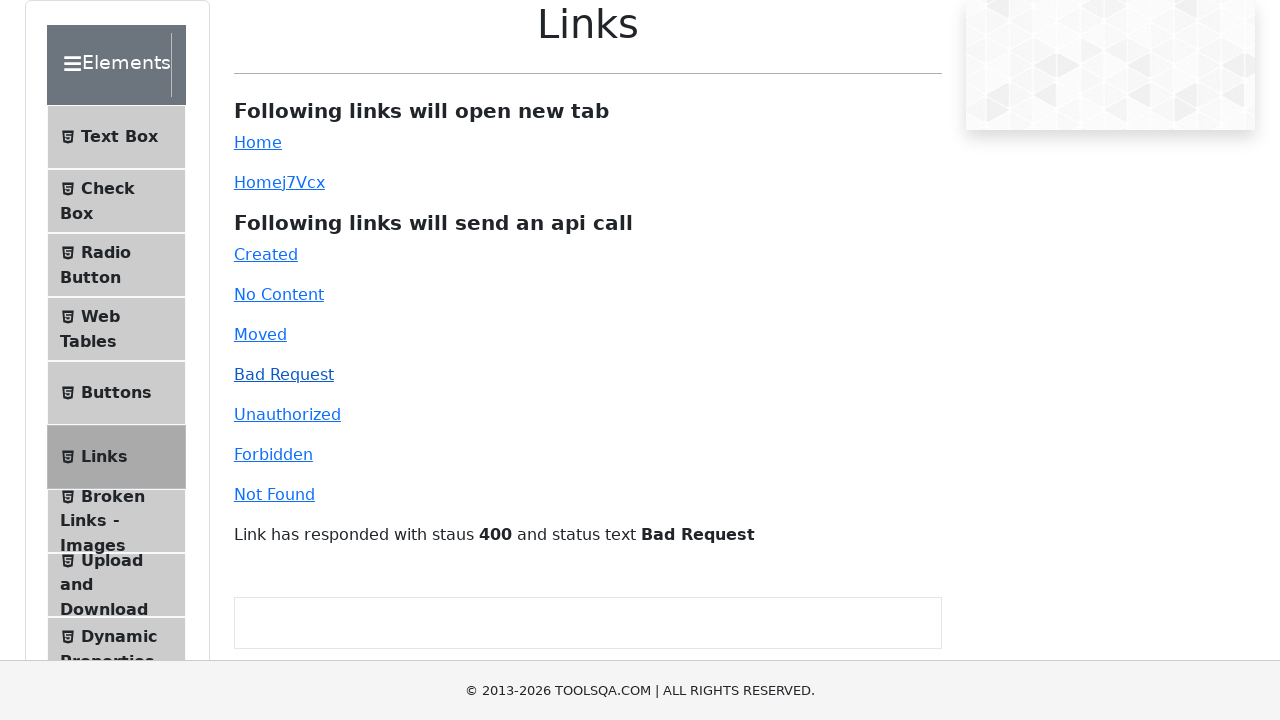

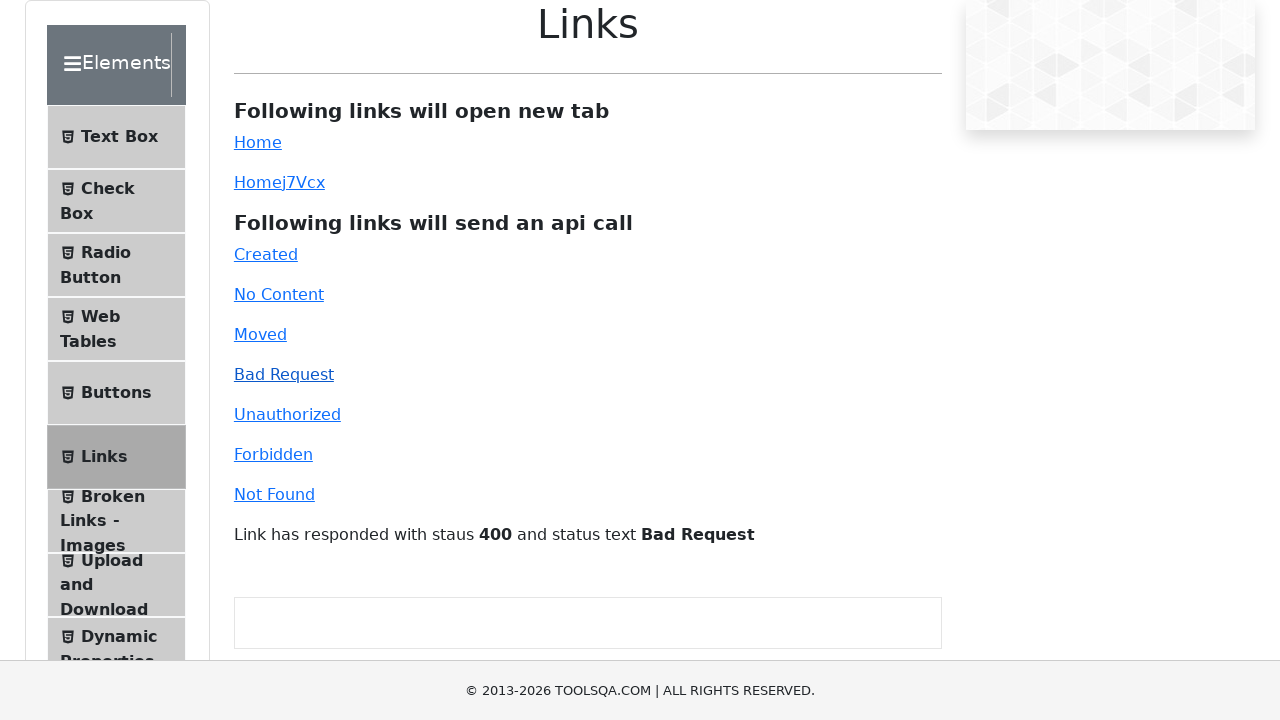